Tests multi-window browser automation including widget navigation, dropdown selection, context menu interaction, and switching between tabs while performing various actions

Starting URL: https://www.tutorialspoint.com/selenium/practice/browser-windows.php

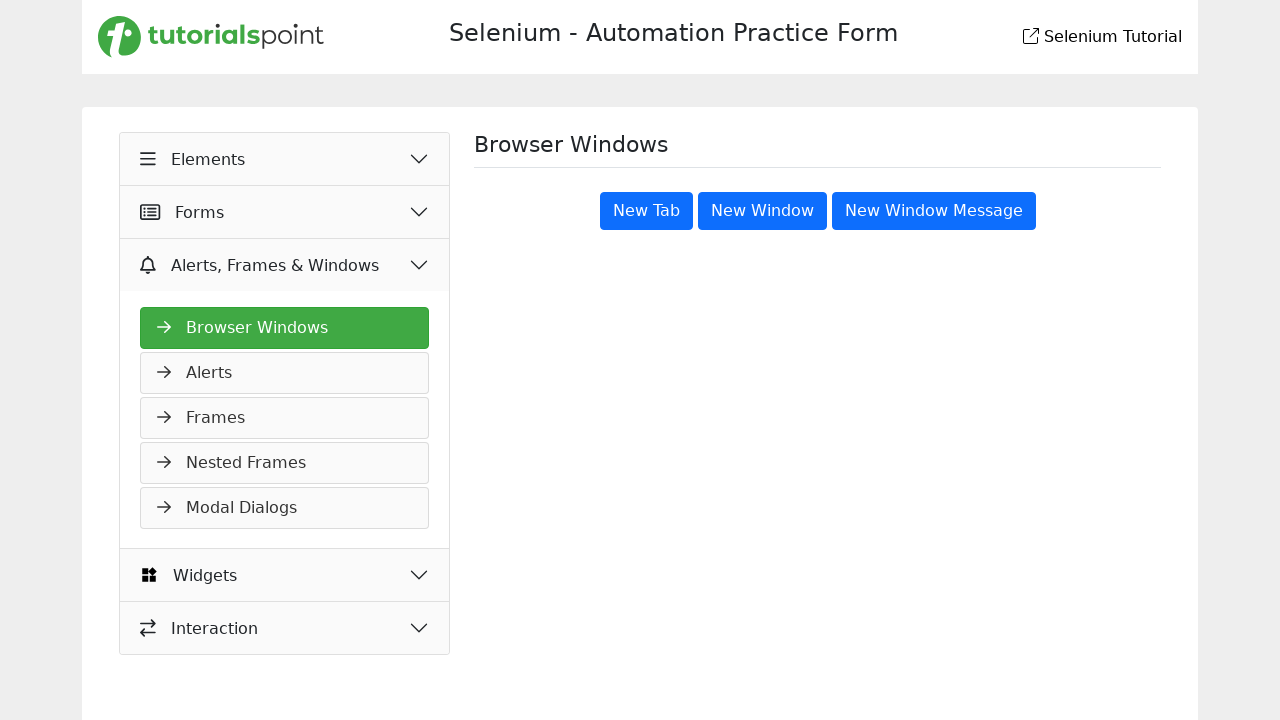

Clicked on Widgets button at (285, 575) on xpath=//button[contains(text(),' Widgets')]
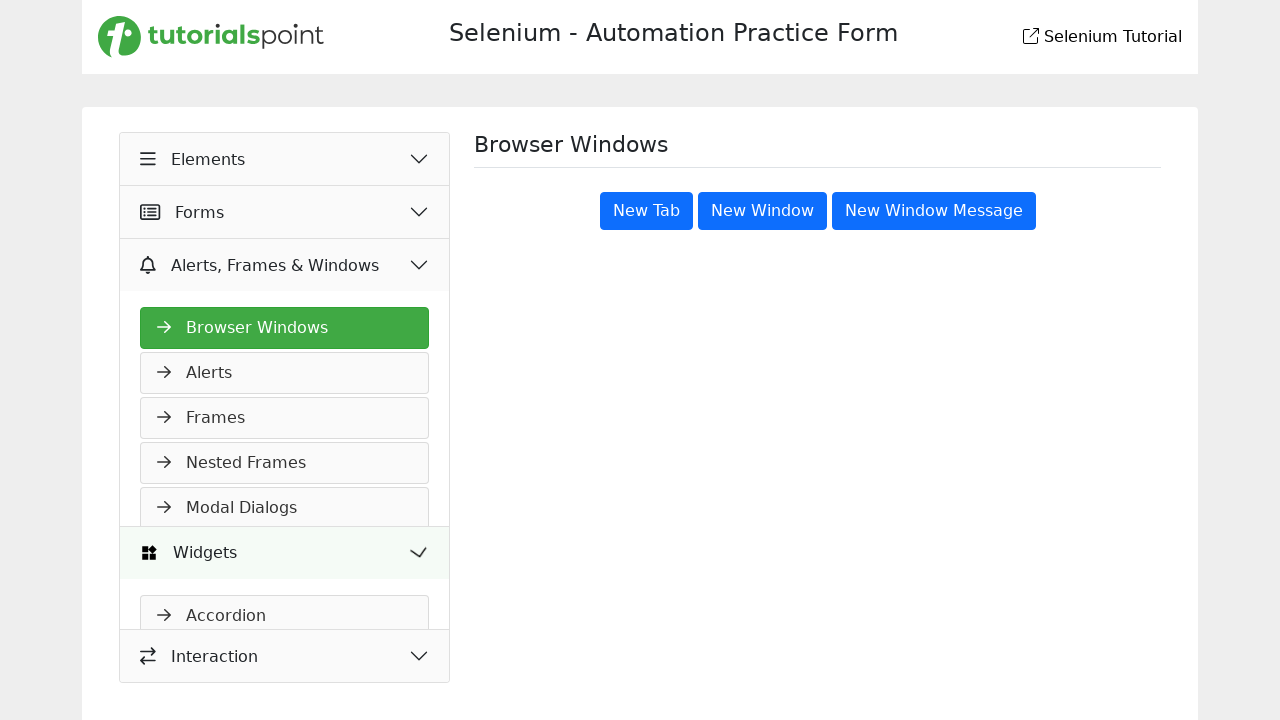

Scrolled down by 100 pixels
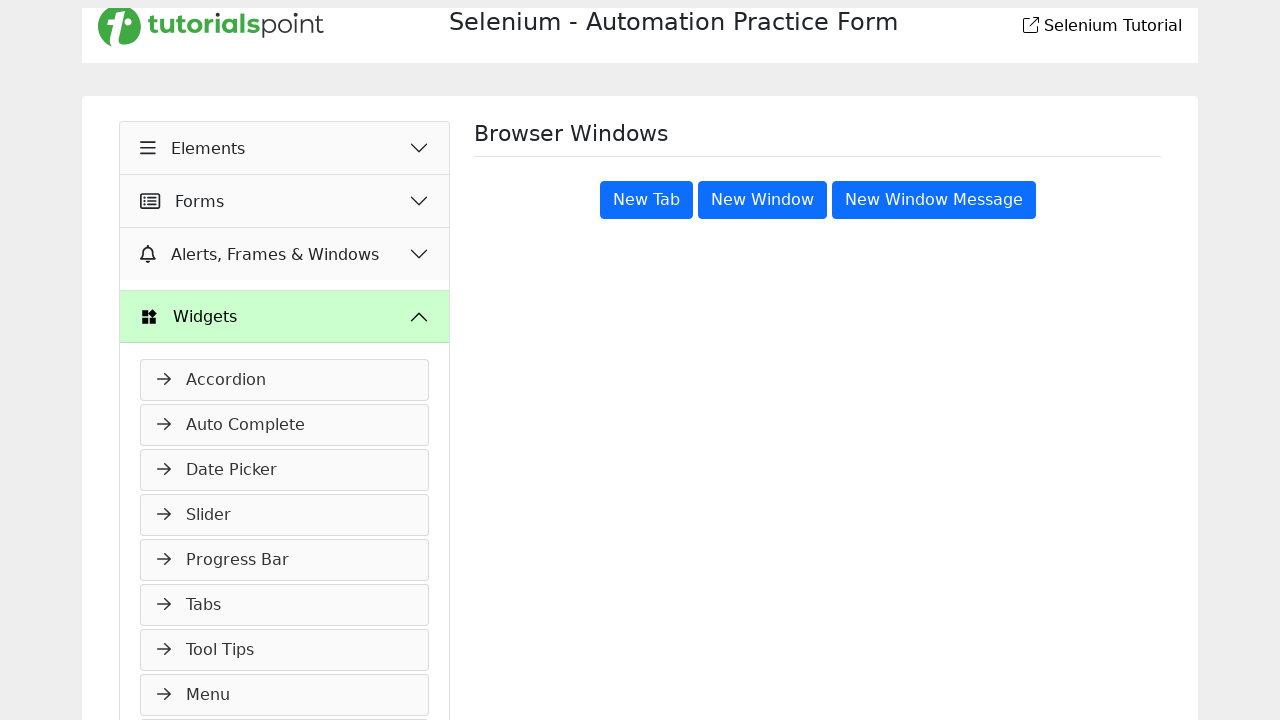

Select Menu link became visible
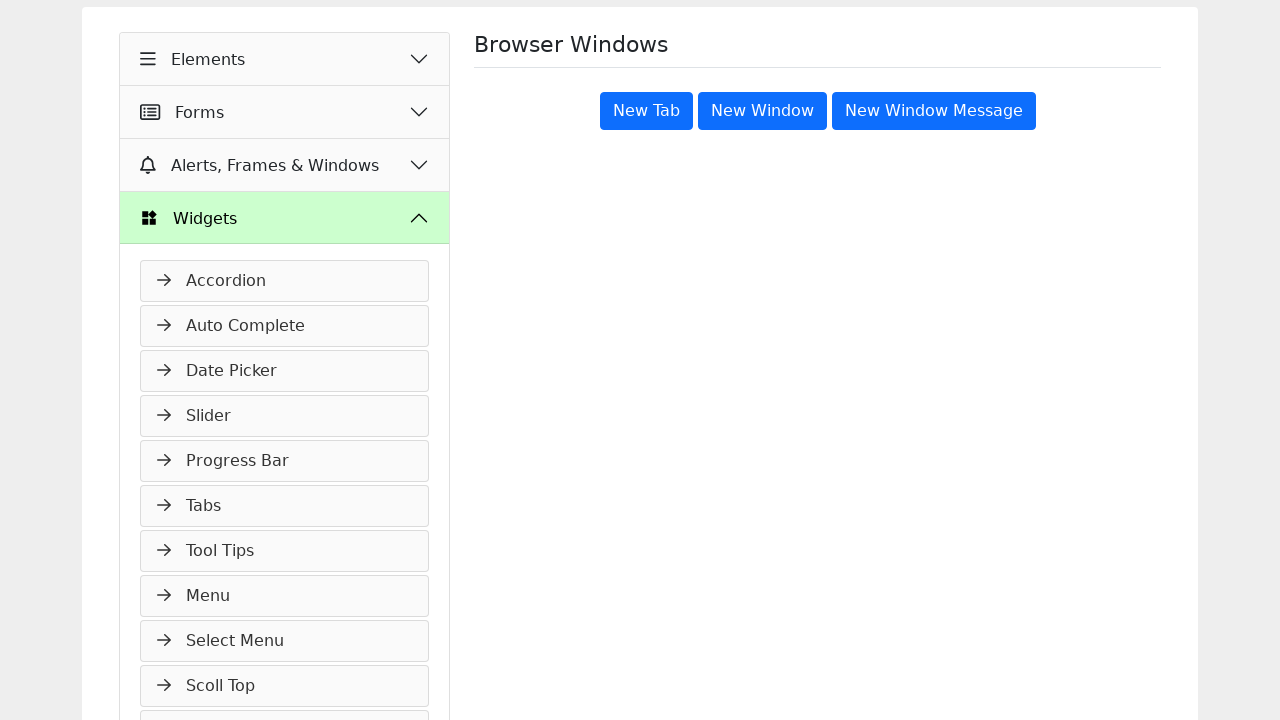

Clicked on Select Menu link at (285, 641) on xpath=//a[contains(text(),' Select Menu')]
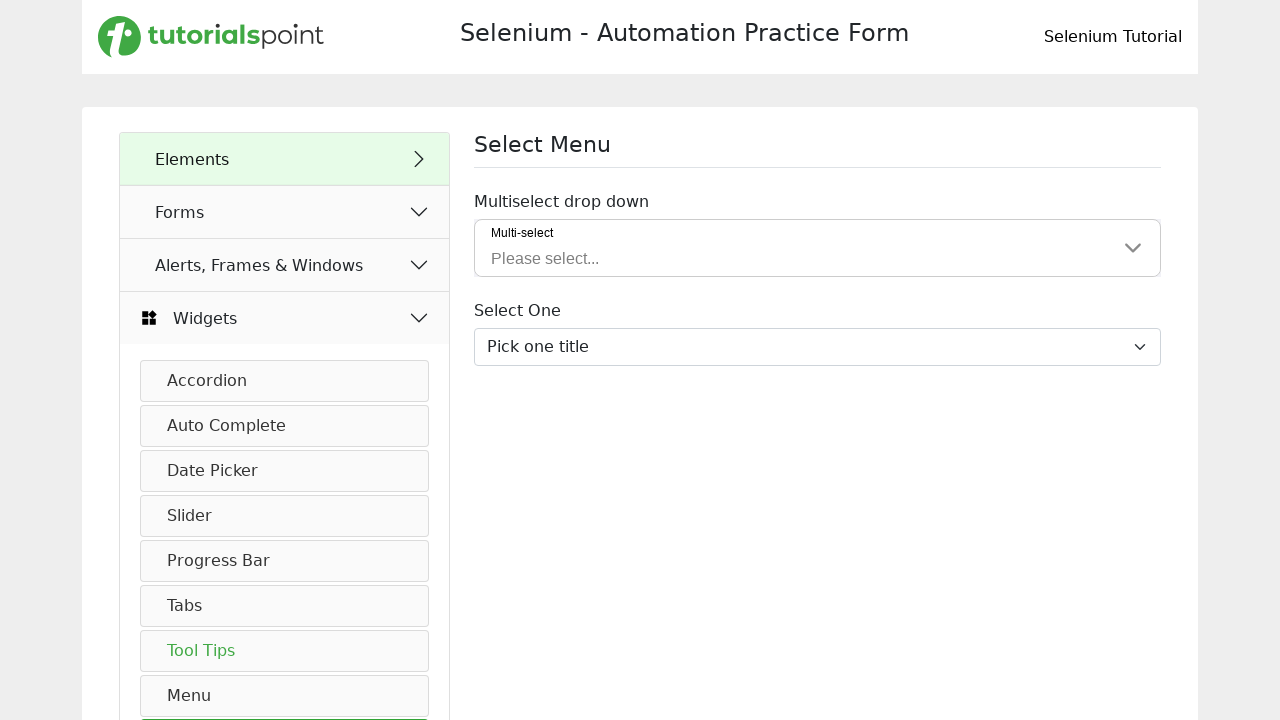

Selected 'Proof.' from dropdown menu on #inputGroupSelect03
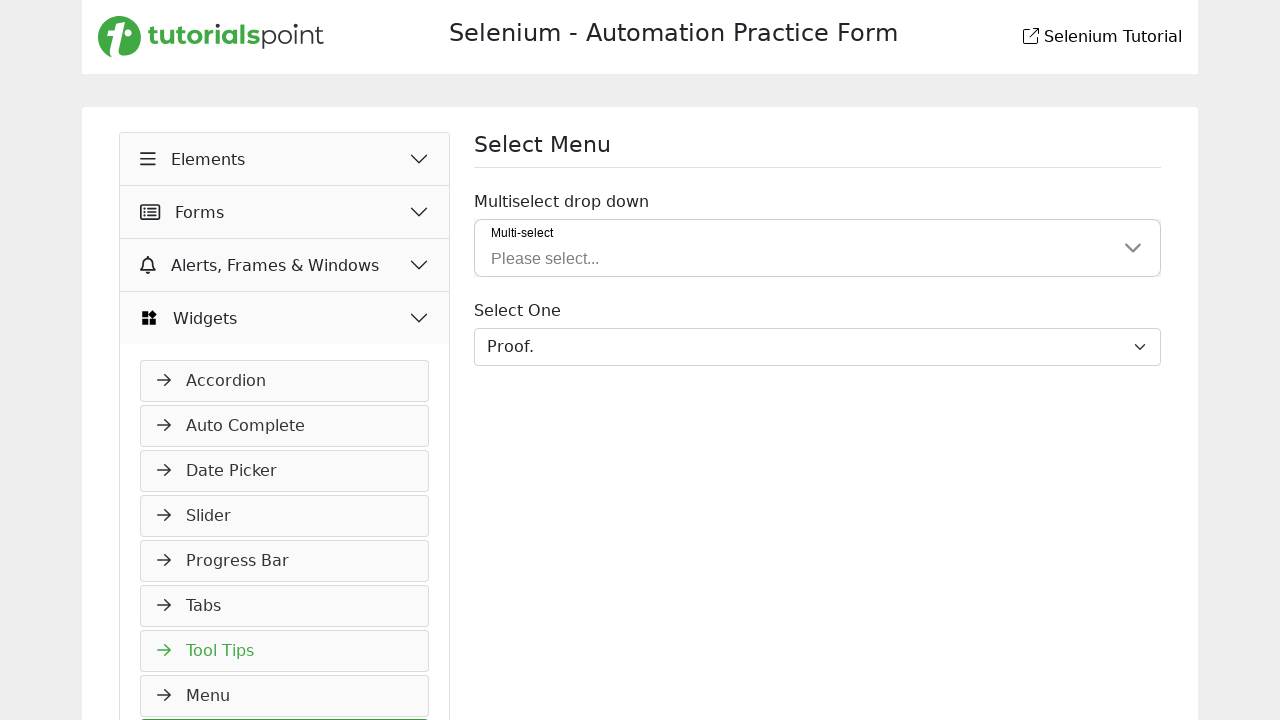

Right-clicked on Select Menu heading to open context menu at (818, 150) on //h1[contains(text(),'Select Menu')]
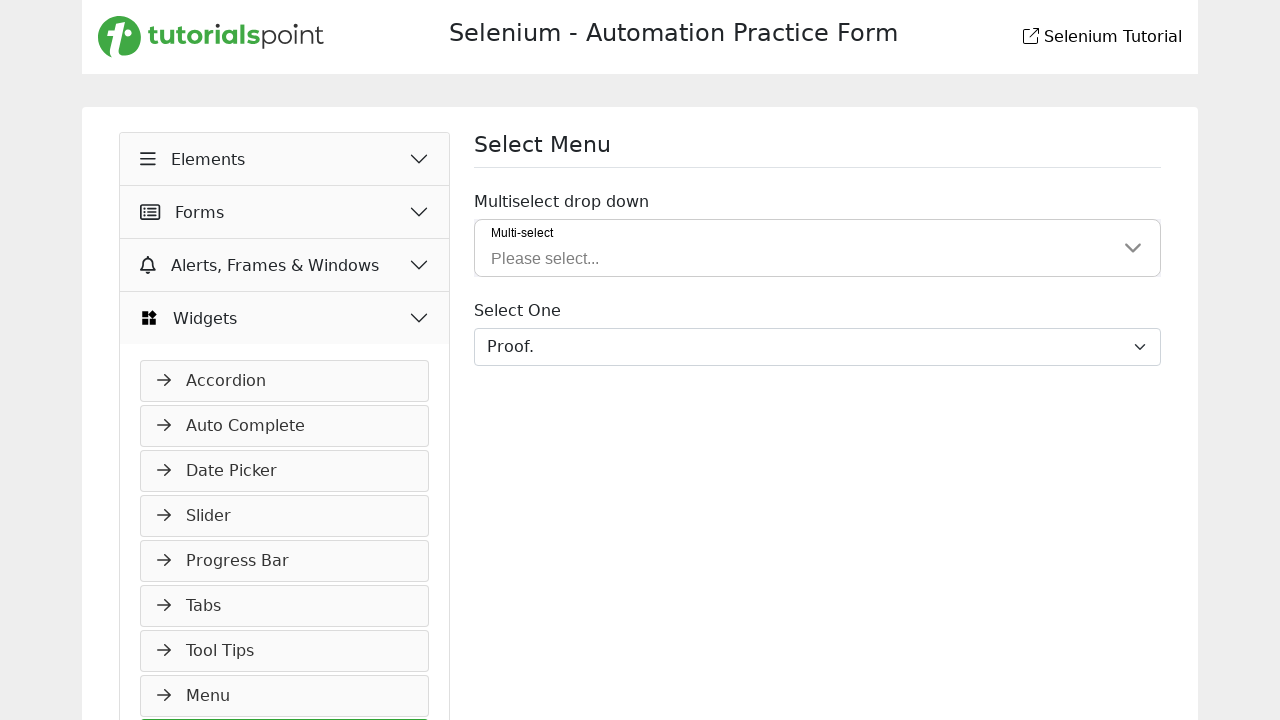

Opened a new browser tab/page
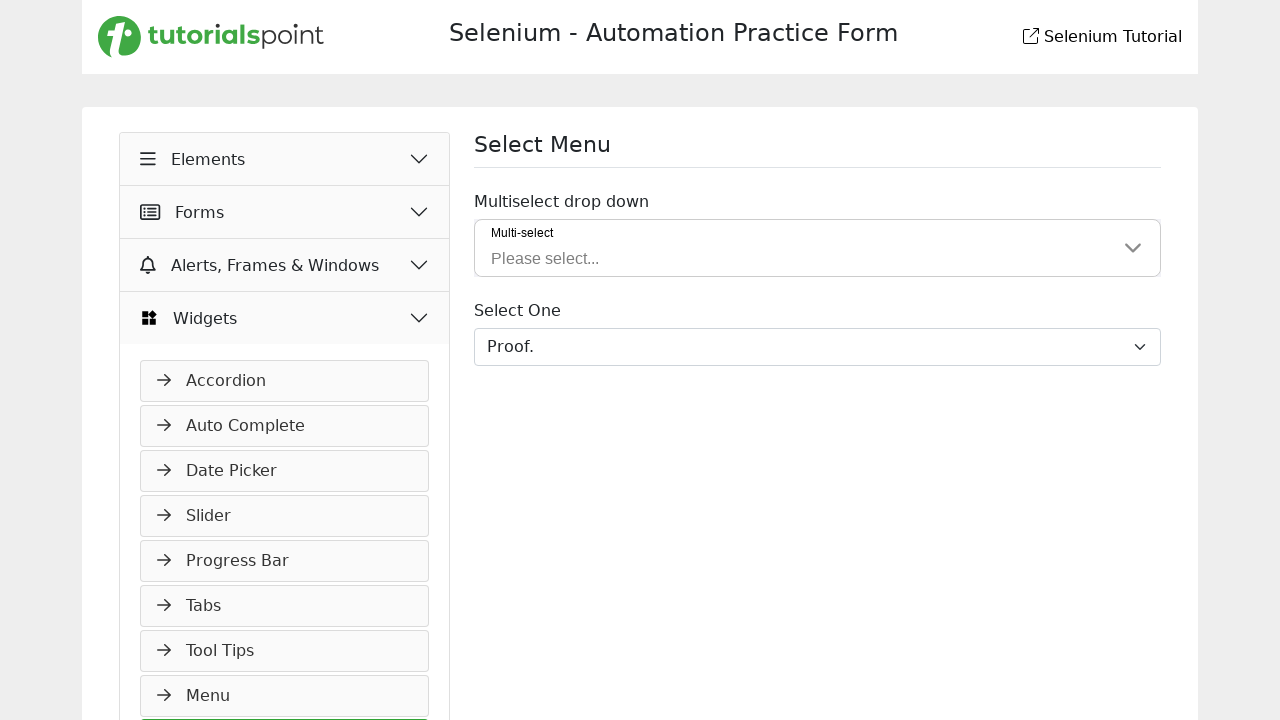

Navigated new tab to selenium automation practice page
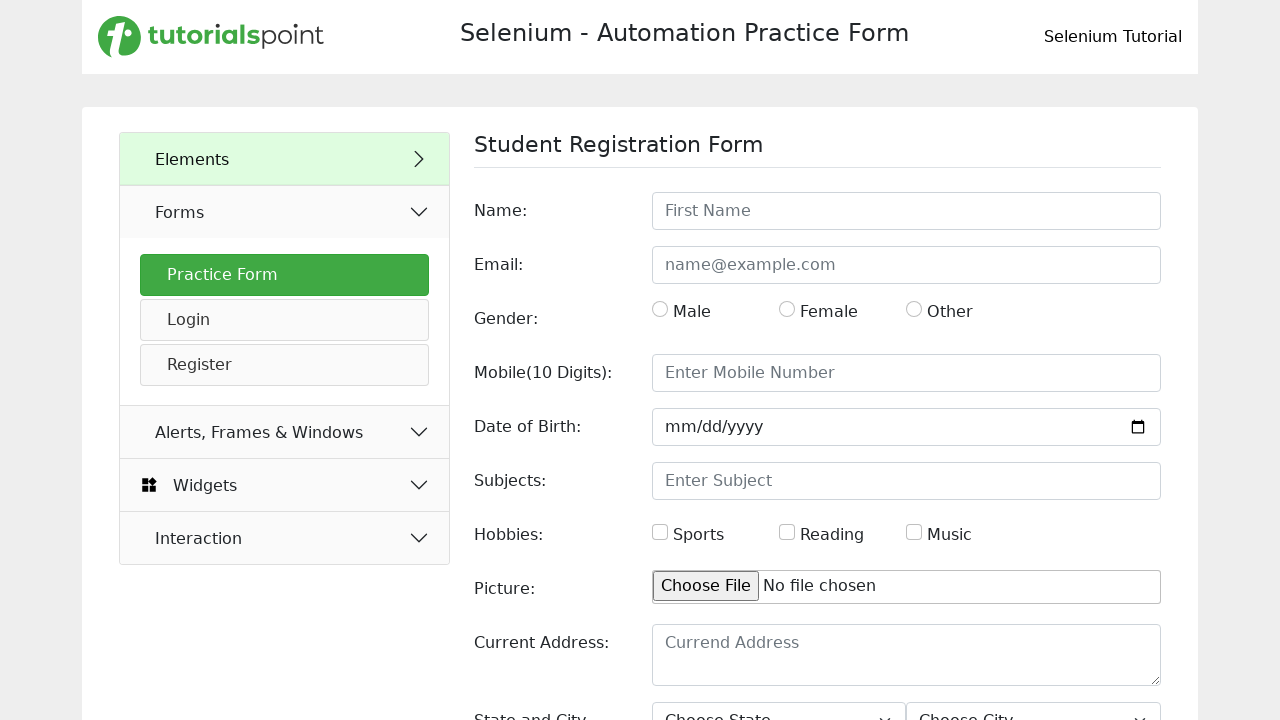

Filled name field with 'ROUSHAN KUMAR' in new tab on #name
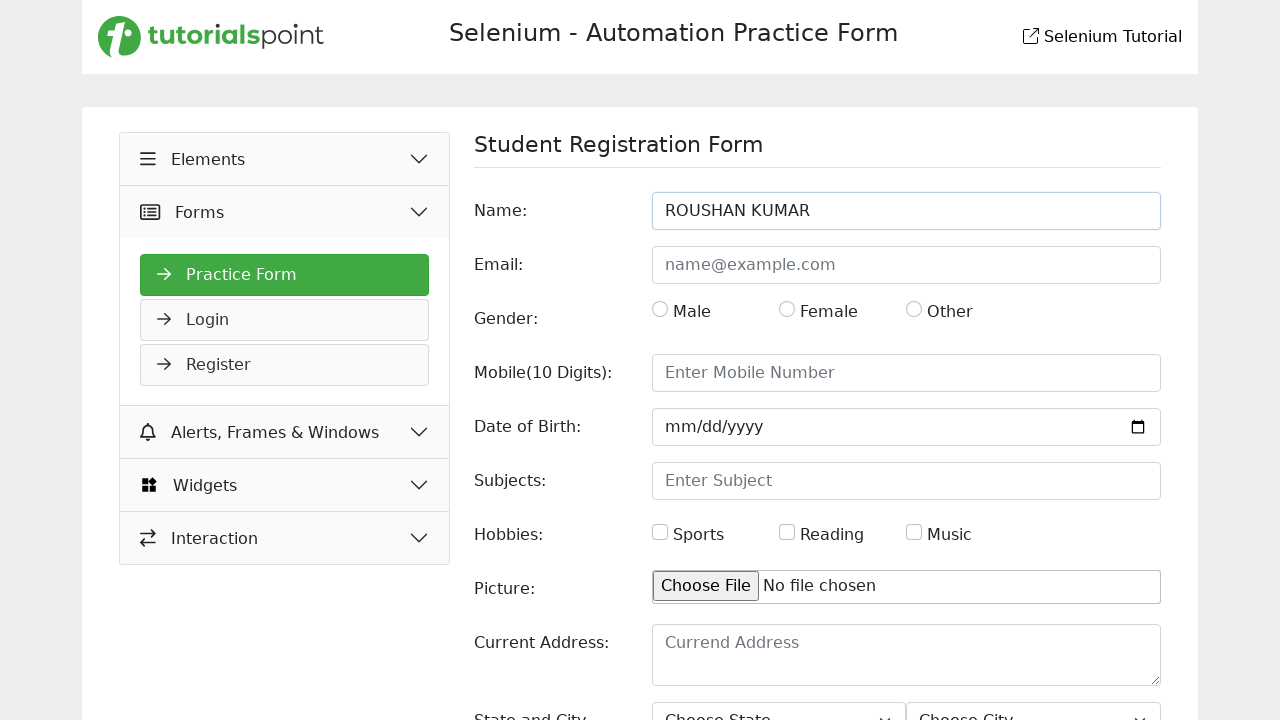

Switched back to first tab and clicked on Select Menu heading at (818, 150) on xpath=//h1[contains(text(),'Select Menu')]
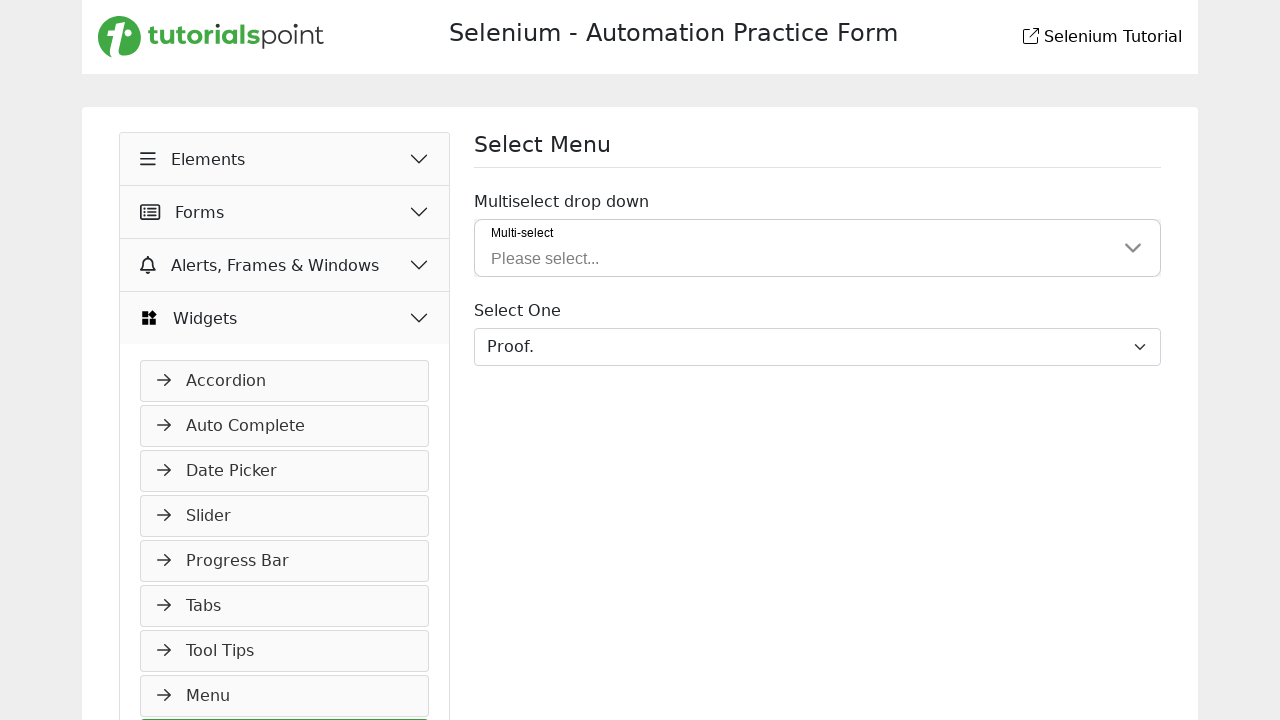

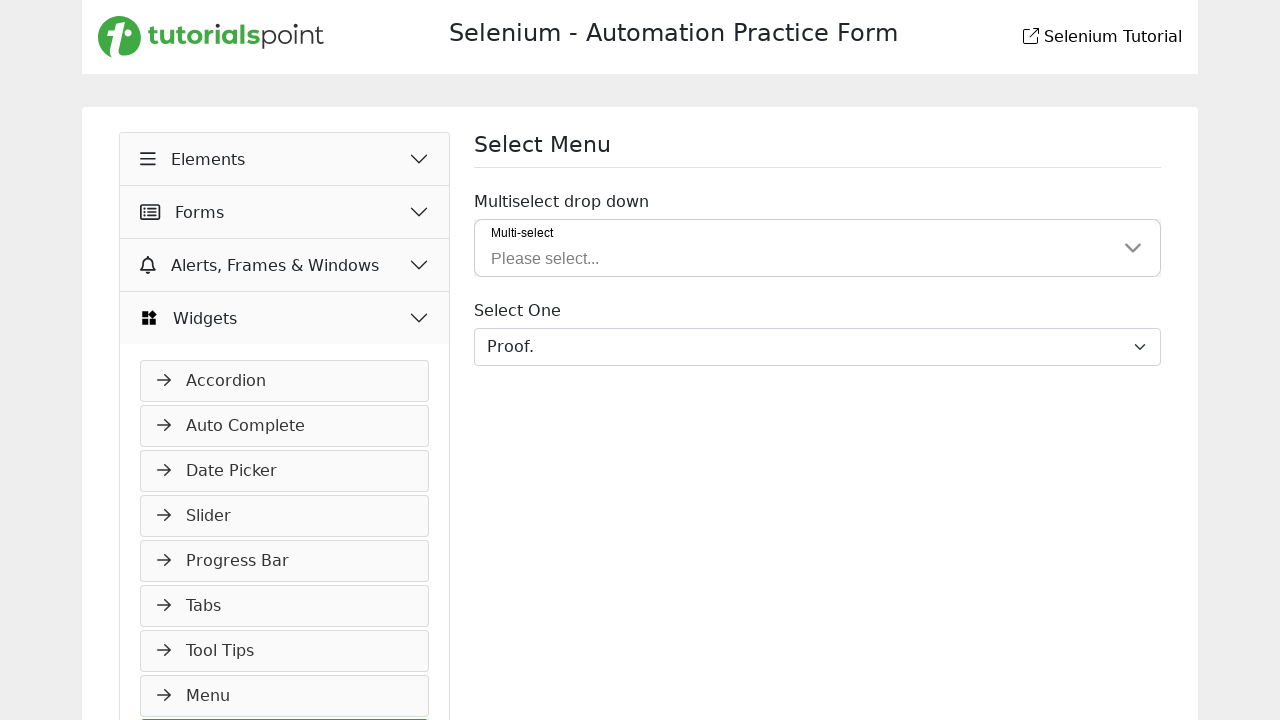